Tests navigation to a book page and verifies the Reviews tab is clickable and displays review information for the selected book.

Starting URL: http://practice.automationtesting.in/

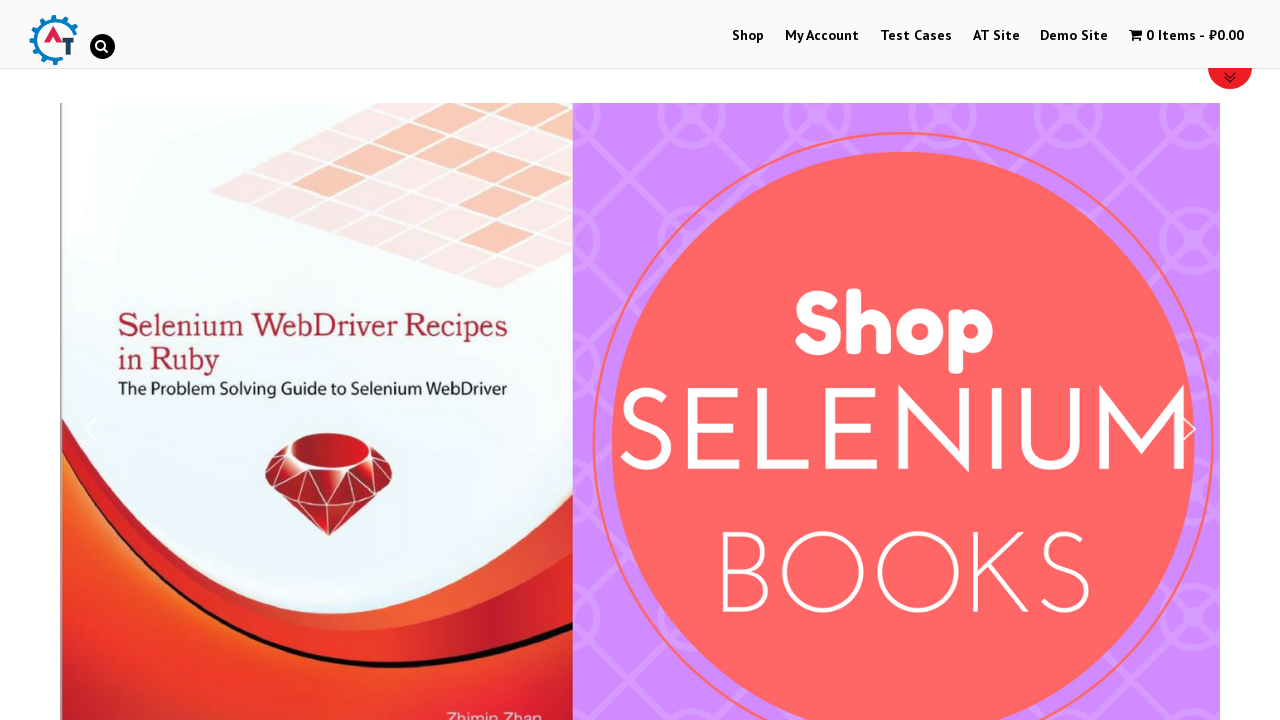

Clicked on Shop menu link at (748, 36) on a:has-text('Shop')
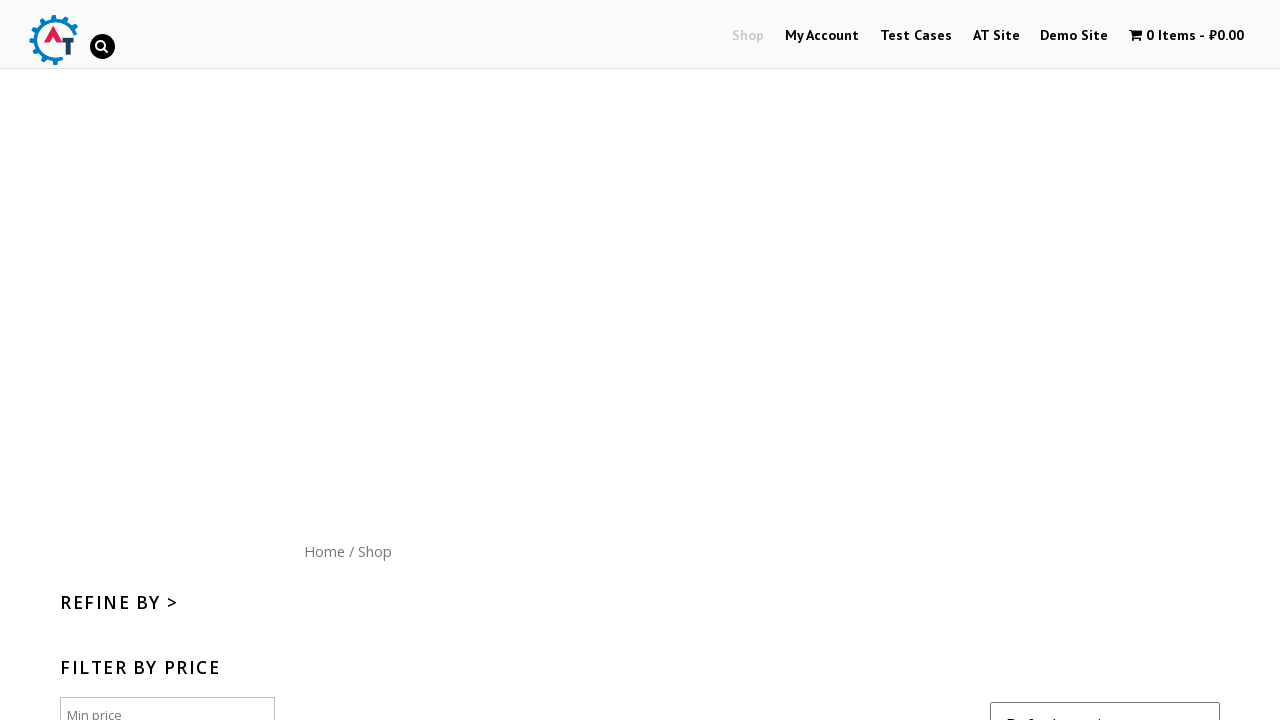

Clicked on Home menu button at (324, 551) on a:has-text('Home')
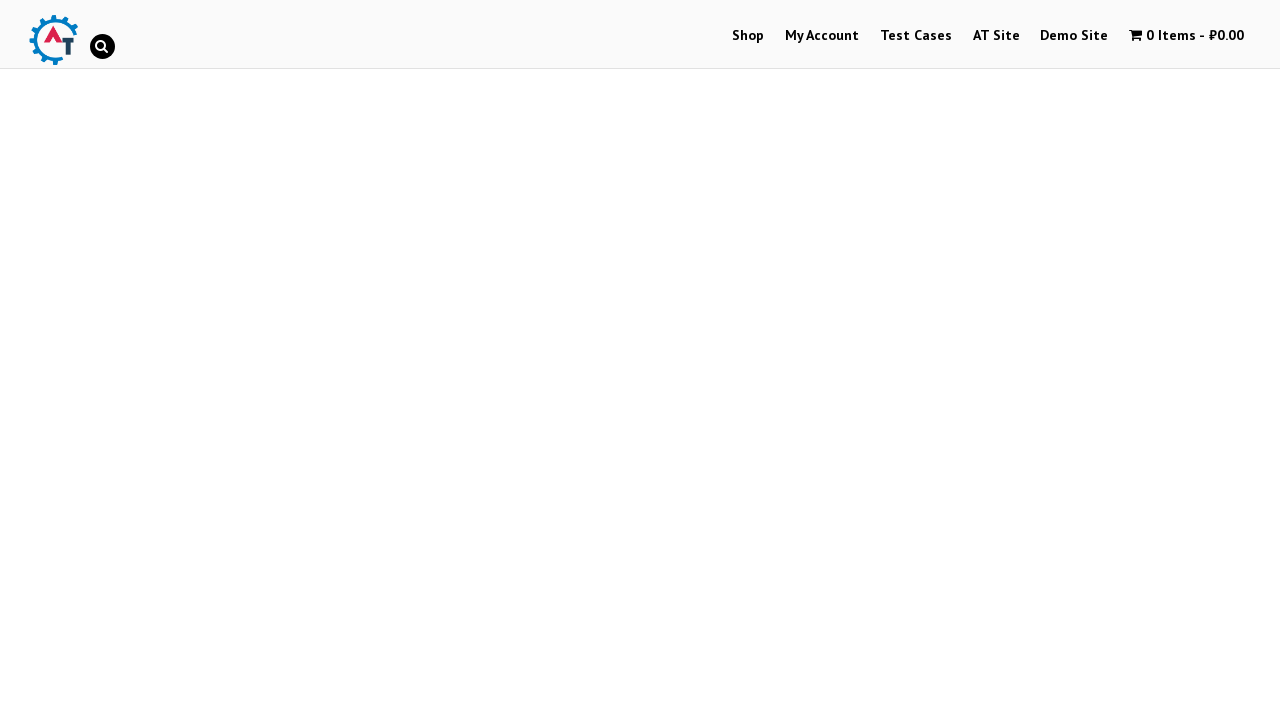

Products section loaded
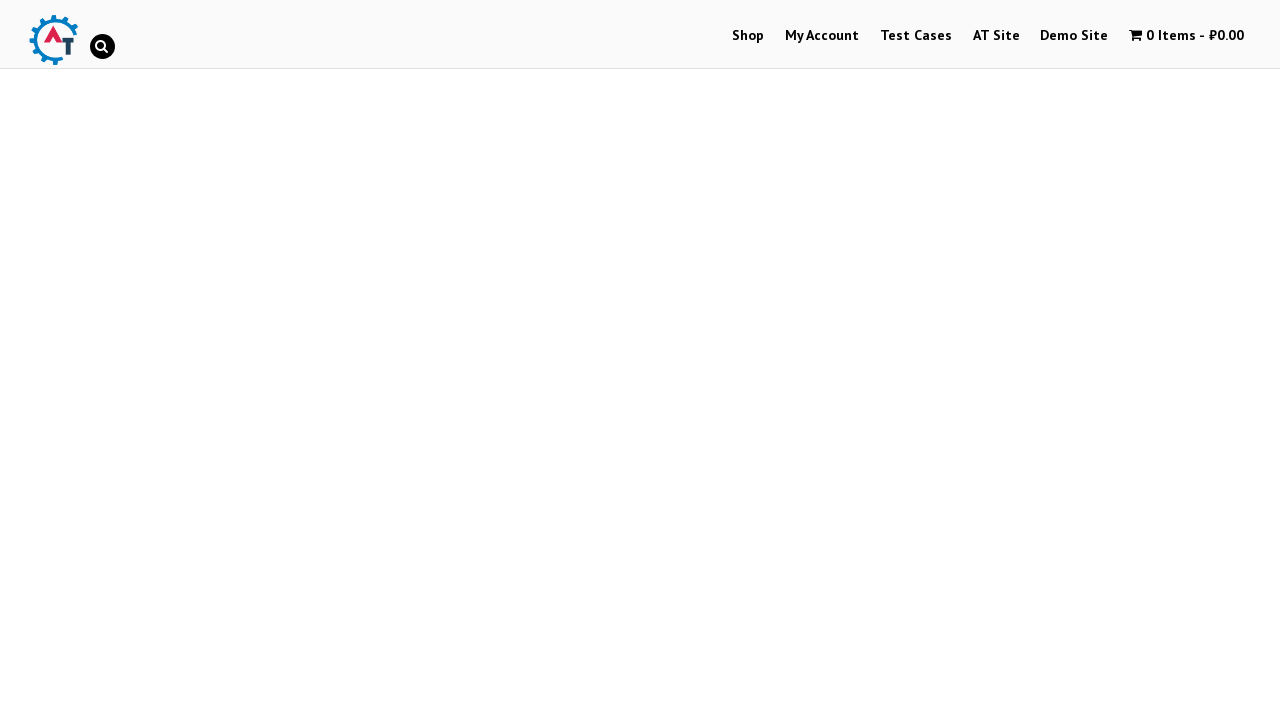

Clicked on 'Mastering JavaScript' book at (1039, 320) on a:has-text('Mastering JavaScript')
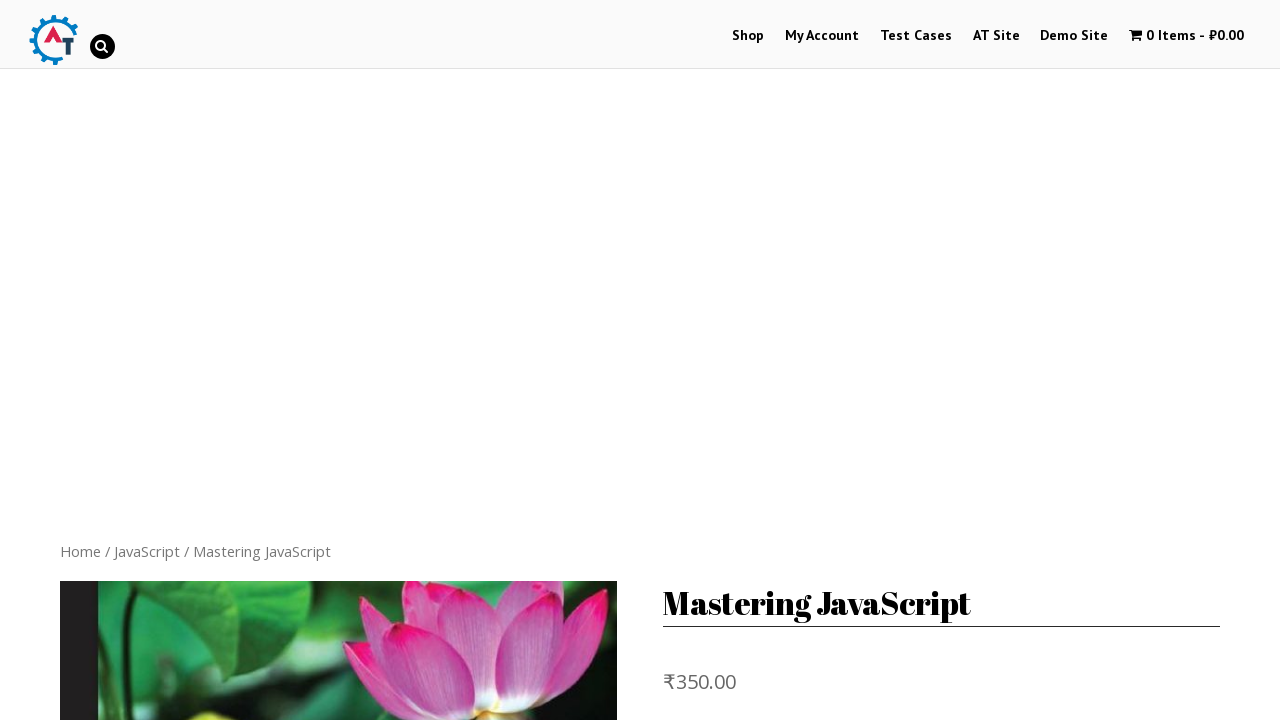

Book page loaded successfully
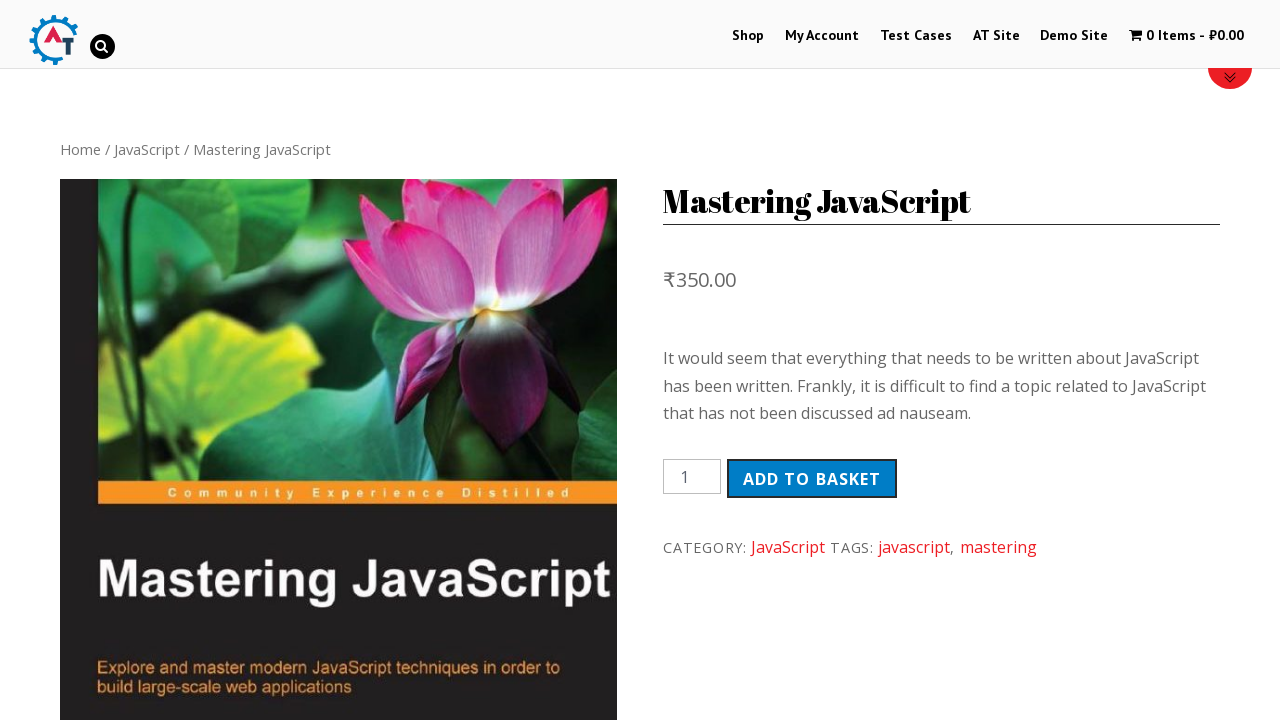

Clicked on Reviews tab at (309, 360) on a:has-text('Reviews')
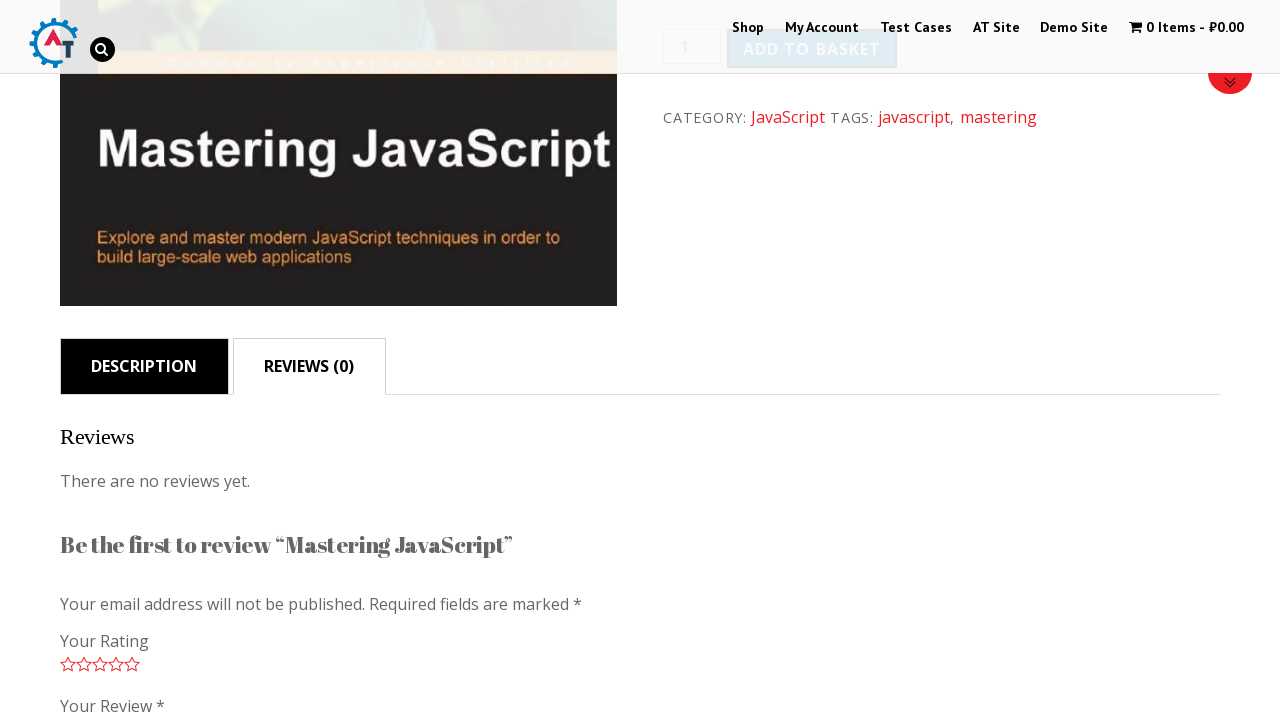

Reviews section displayed with review information for the selected book
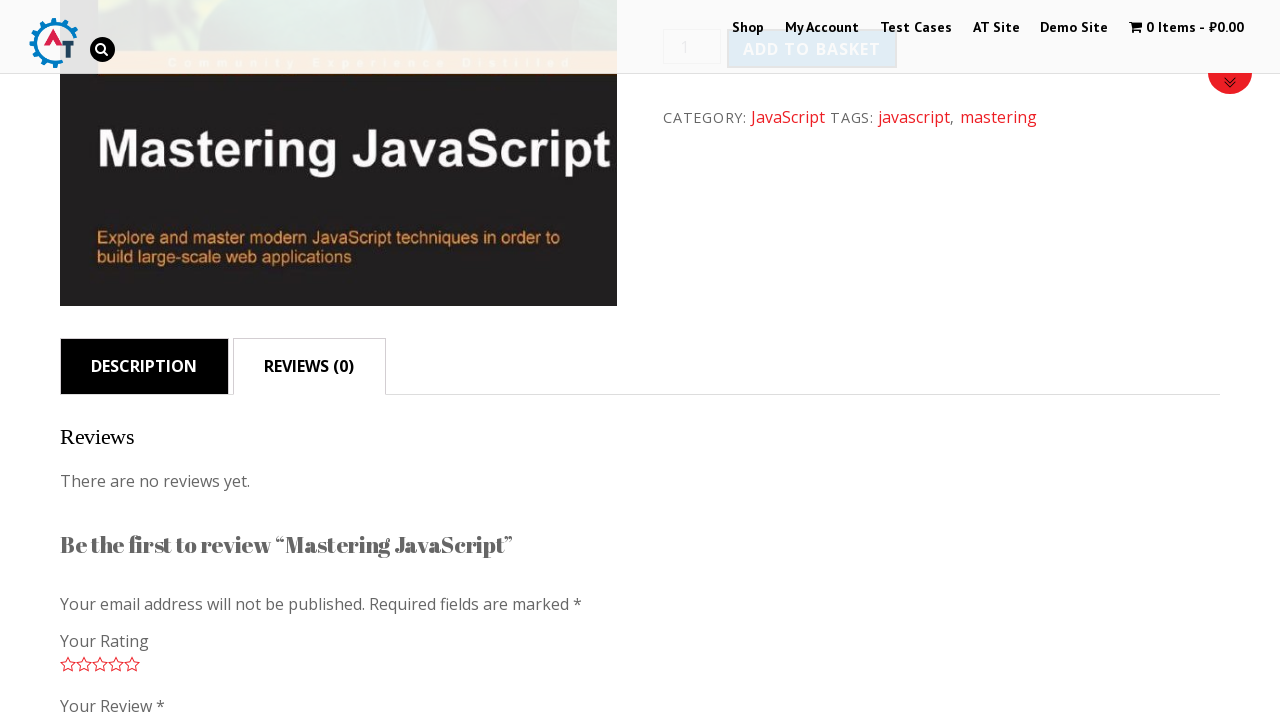

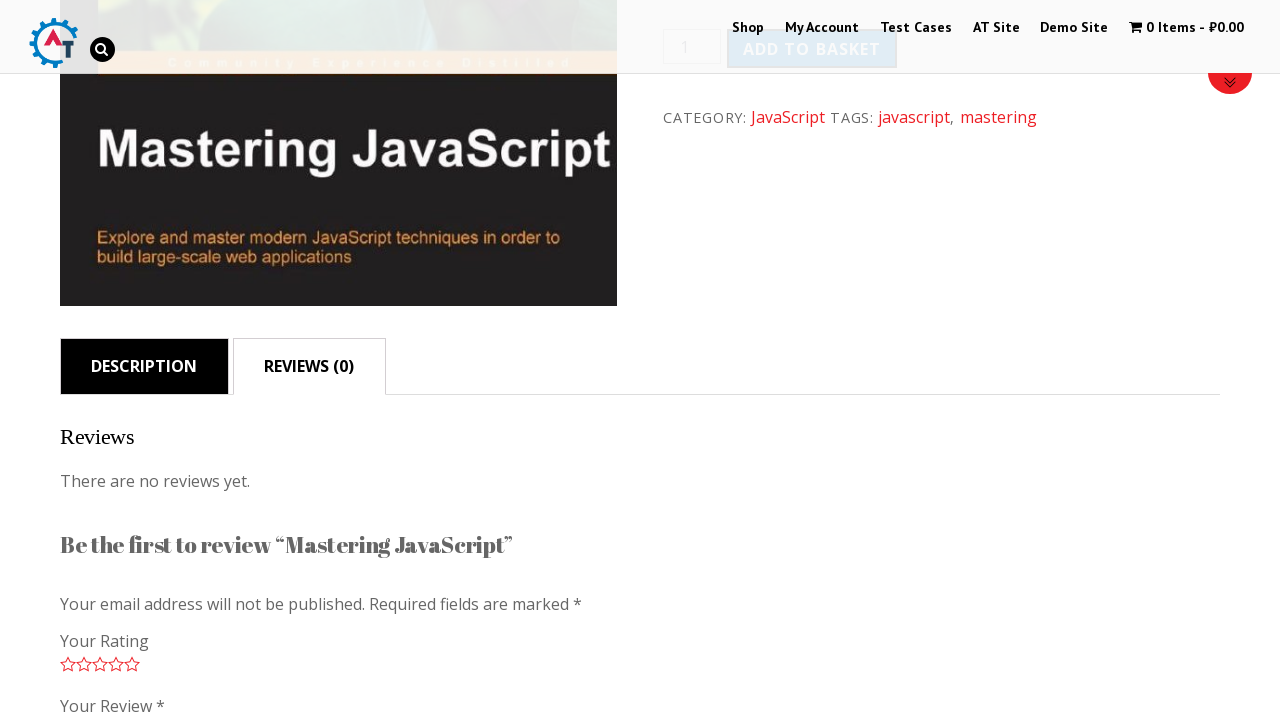